Tests the weather search functionality on tenki.jp by entering a location name, clicking search, selecting the first result, and switching to hourly forecast view.

Starting URL: https://tenki.jp/

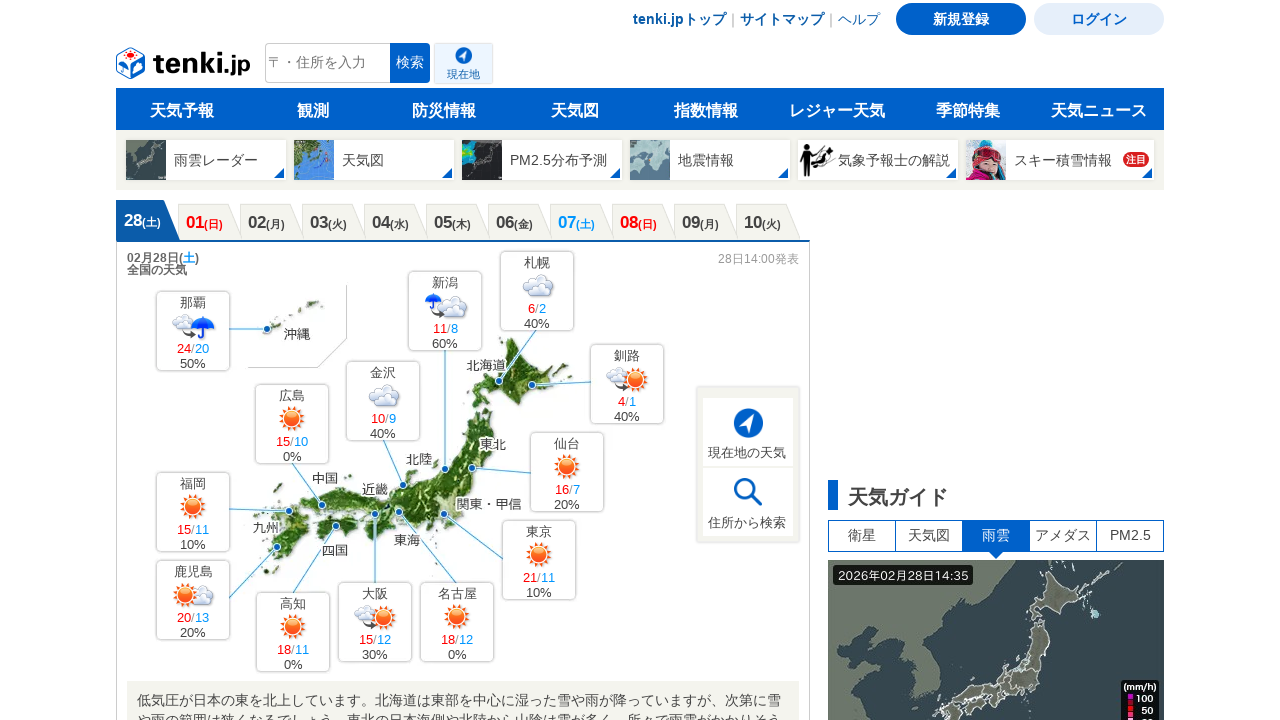

Filled search field with location '東京' (Tokyo) on #keyword
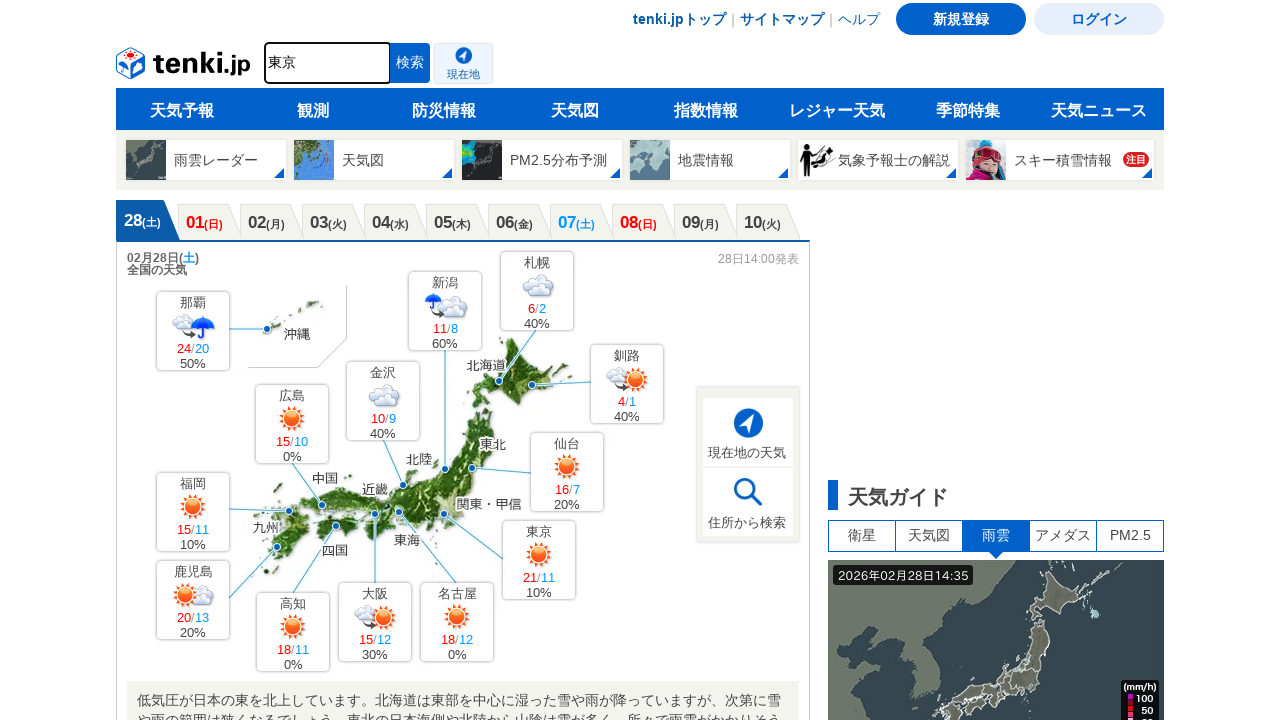

Clicked search button at (410, 63) on #btn
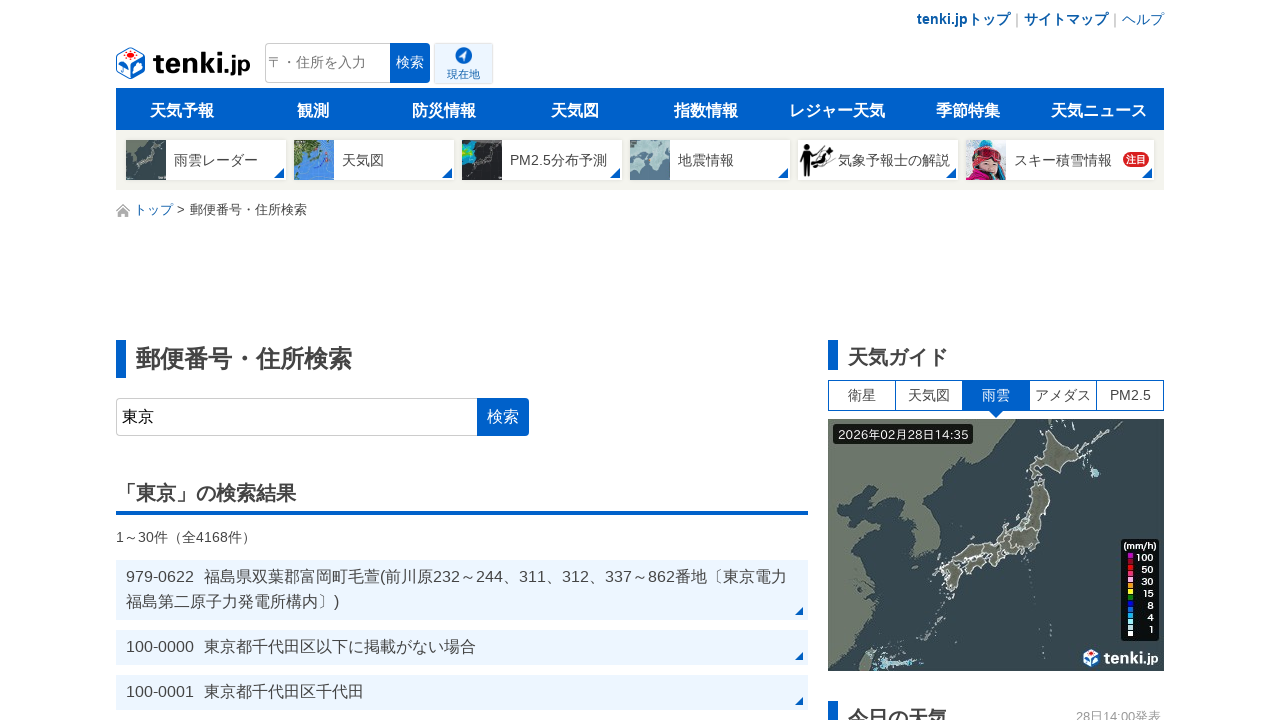

Search results loaded
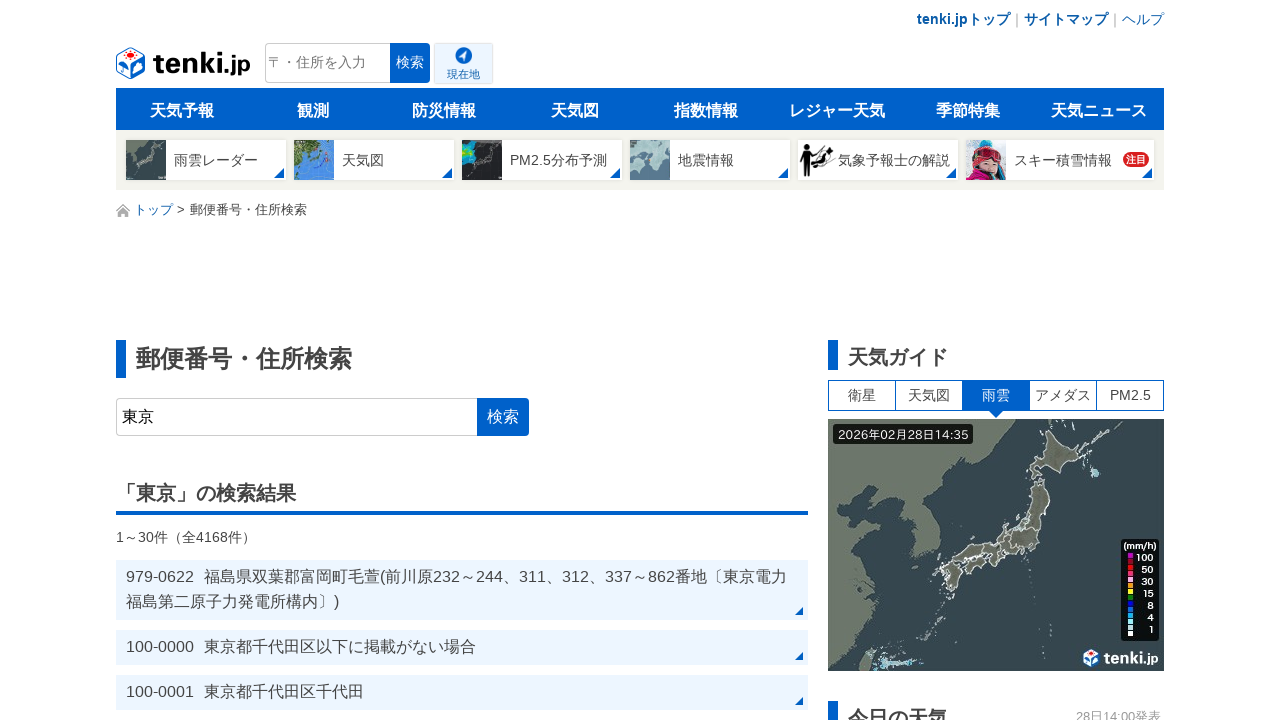

Clicked first search result at (462, 590) on .search-entry-data >> nth=0
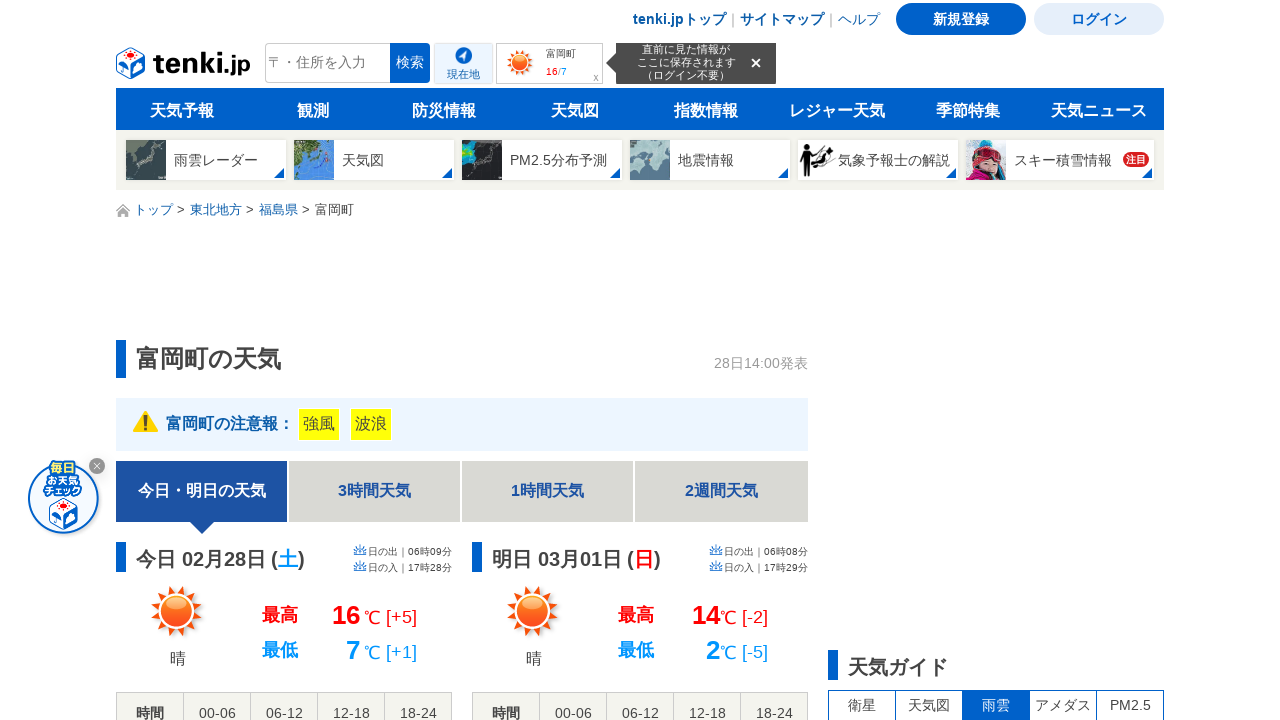

Forecast page loaded
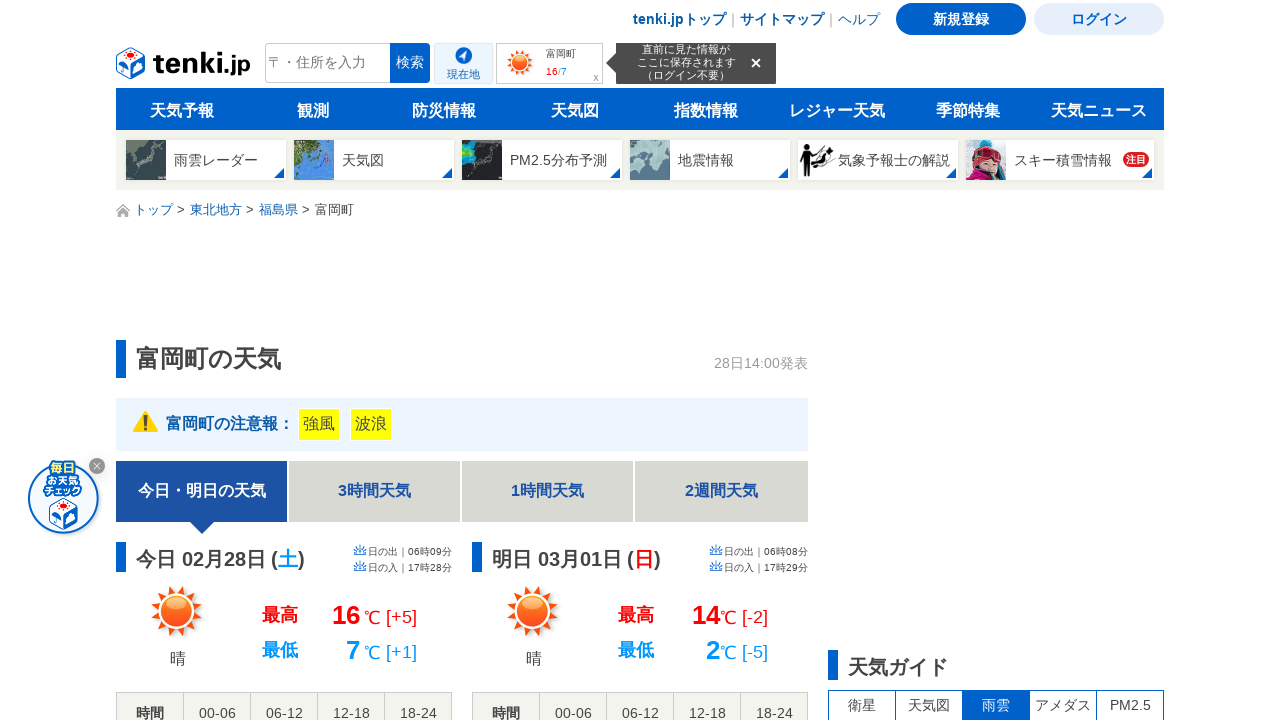

Clicked 1-hour forecast tab at (548, 492) on .forecast-select-1h >> nth=0
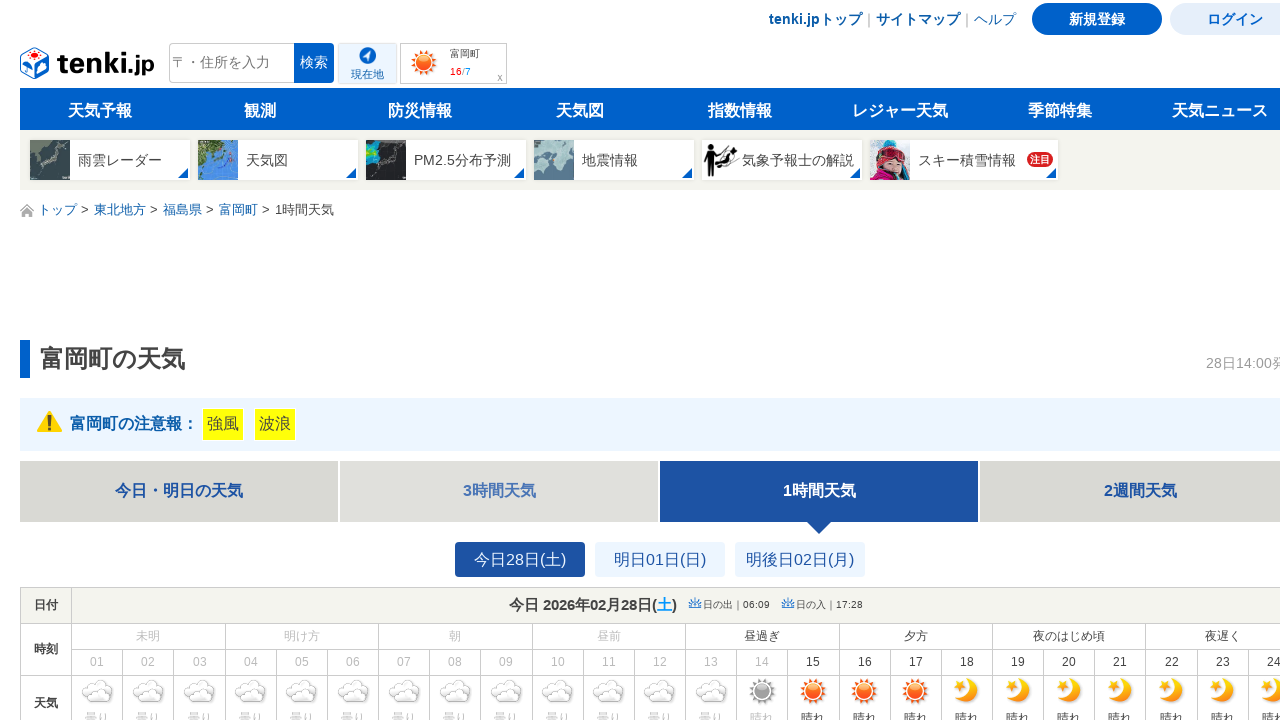

Hourly forecast data loaded
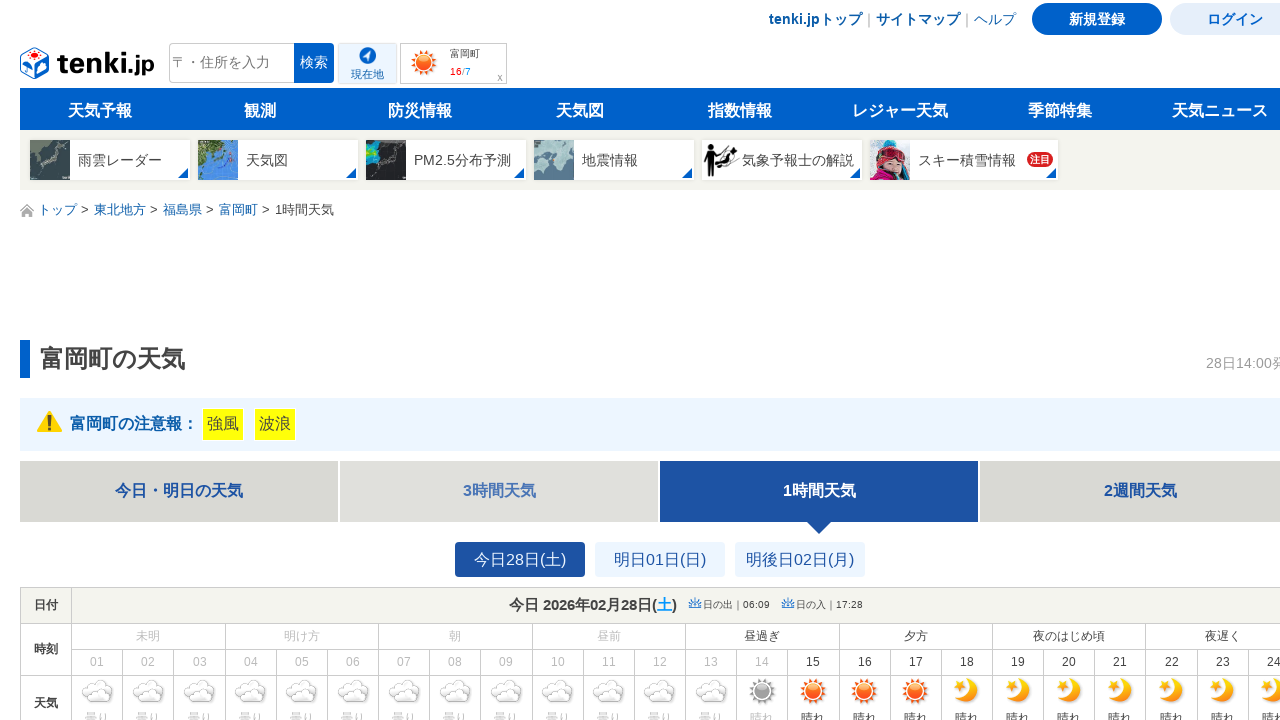

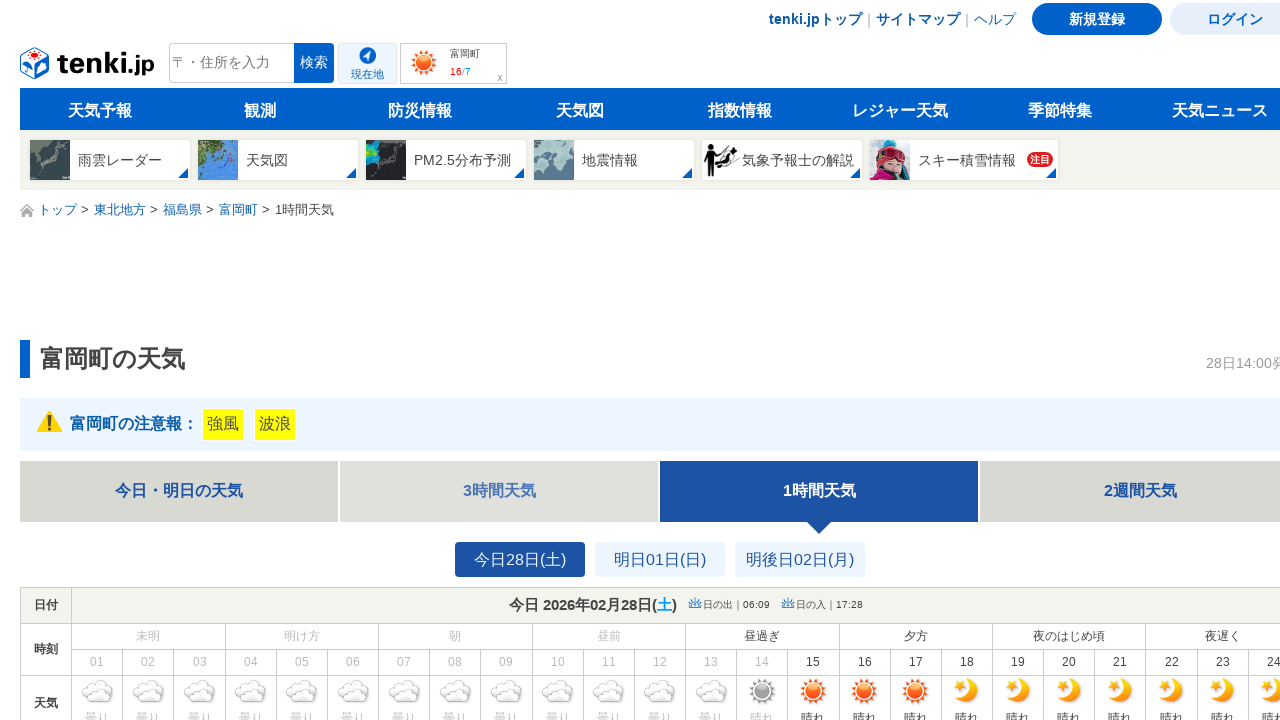